Tests the AngularJS homepage greeting feature by entering a name in the input field and verifying the greeting message displays correctly.

Starting URL: http://www.angularjs.org

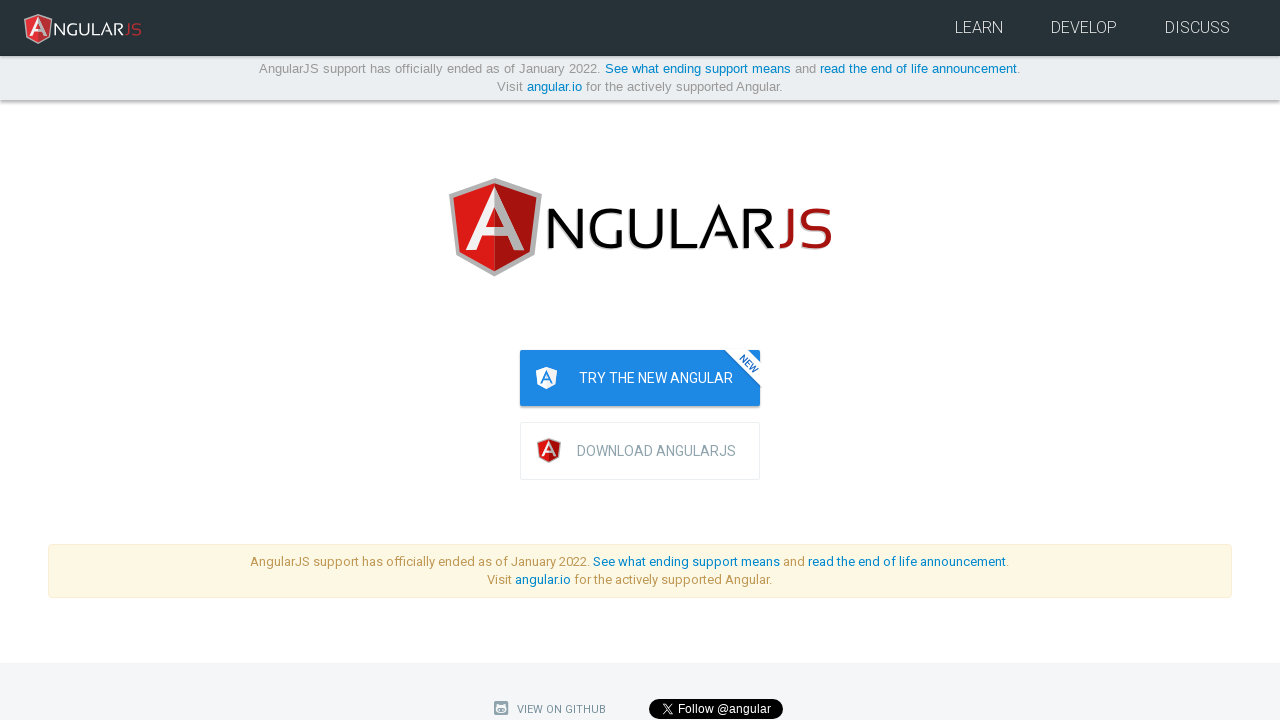

Filled name input field with 'Julie' on input[ng-model='yourName']
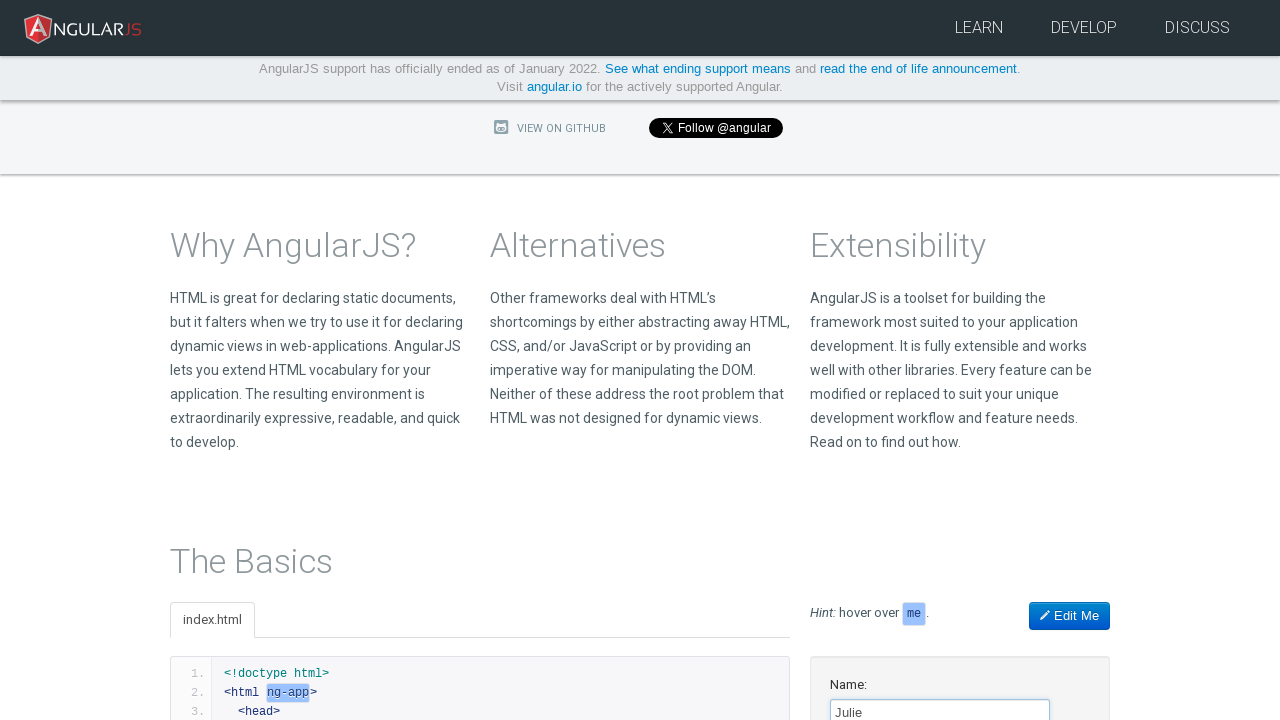

Verified greeting message 'Hello Julie!' appears
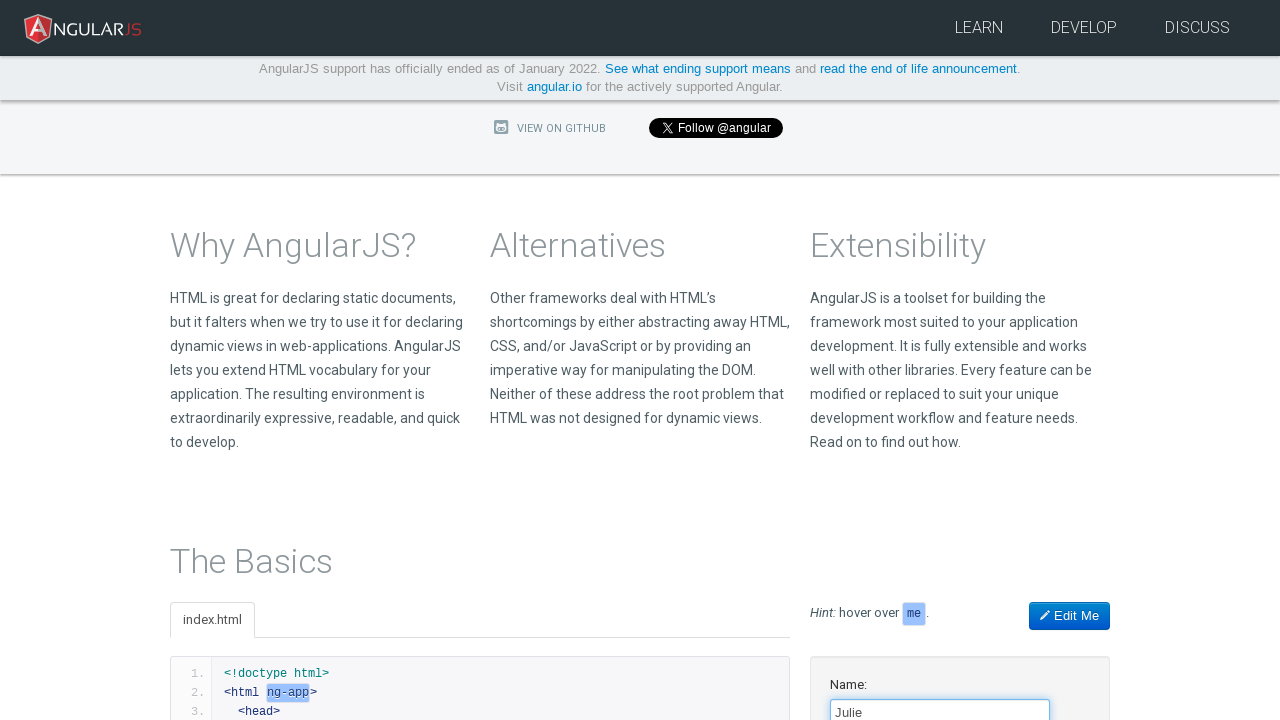

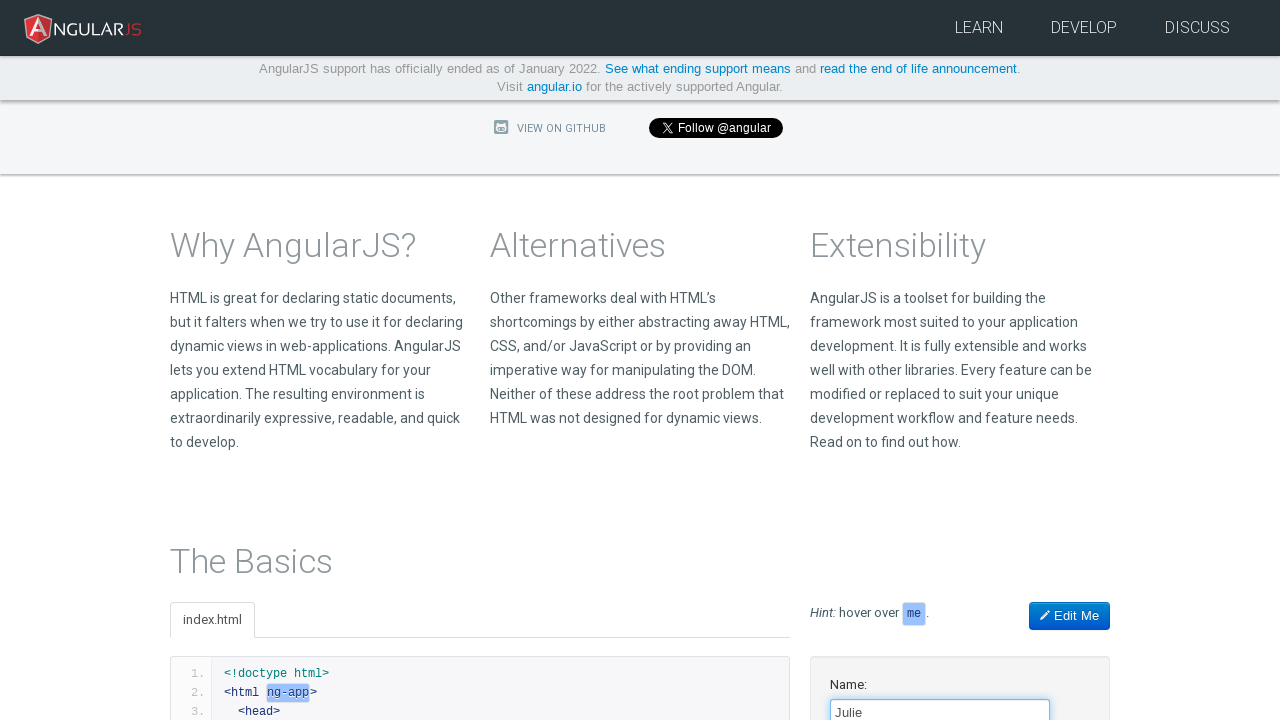